Tests JavaScript execution capabilities by clicking a link and setting an input field value using JavaScript evaluation on a test page.

Starting URL: https://testeroprogramowania.github.io/selenium/

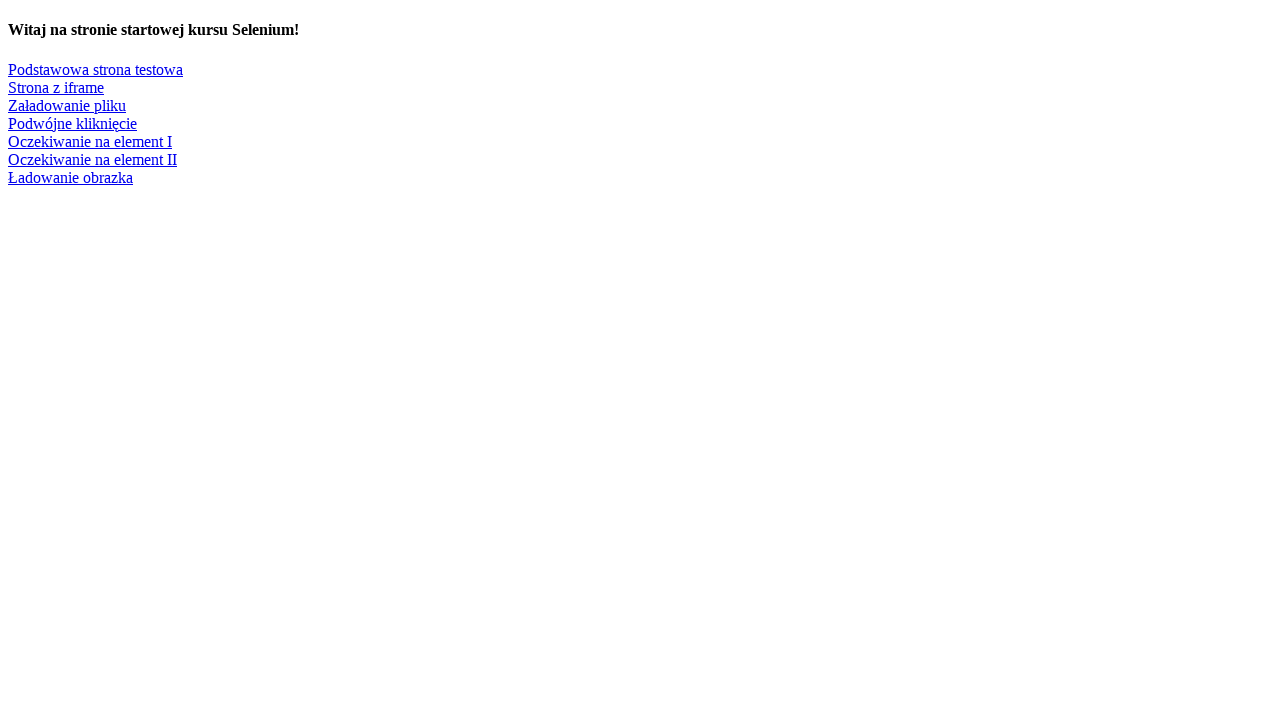

Clicked 'Podstawowa strona testowa' link using JavaScript evaluation
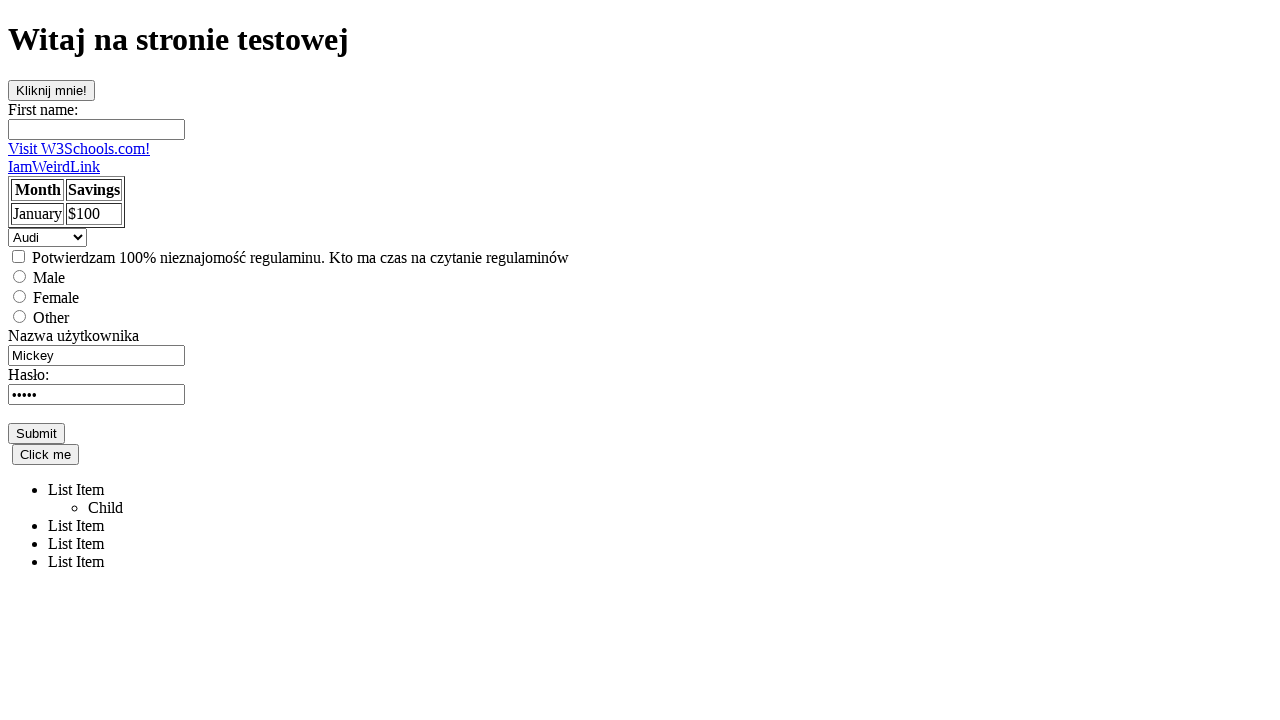

Page loaded and DOM content ready
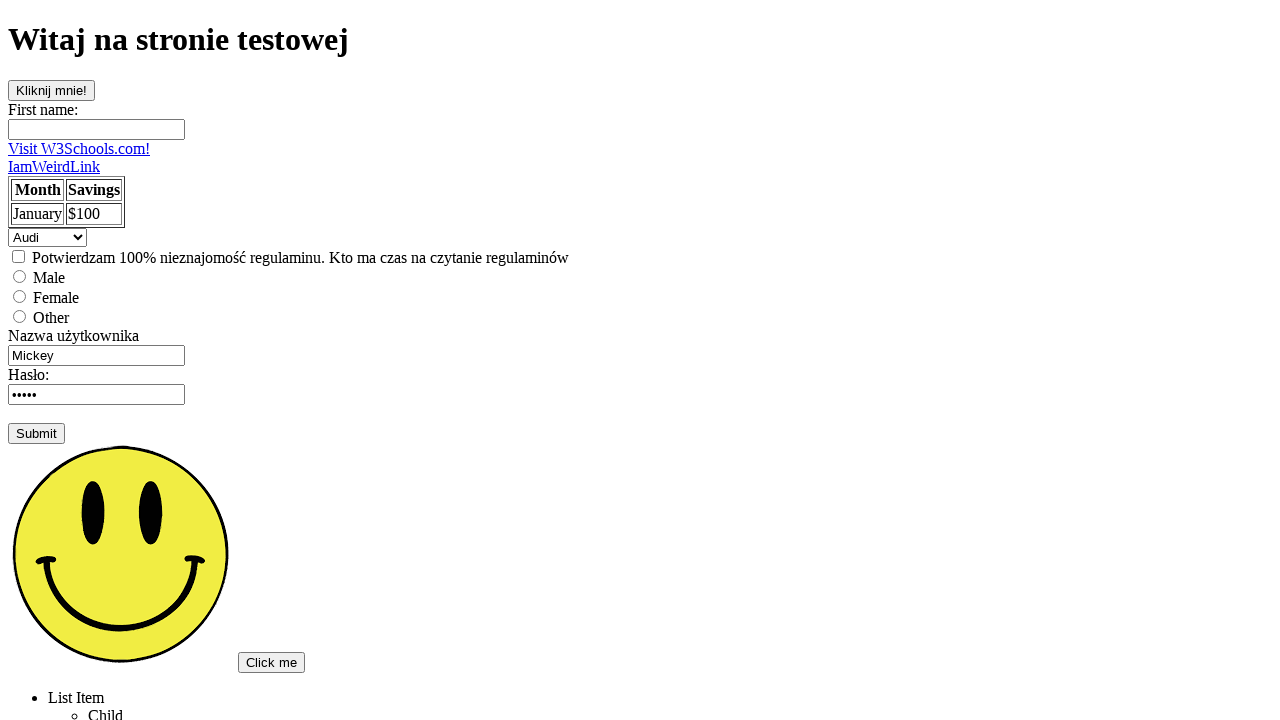

Set first name field value to 'Bartek' using JavaScript evaluation
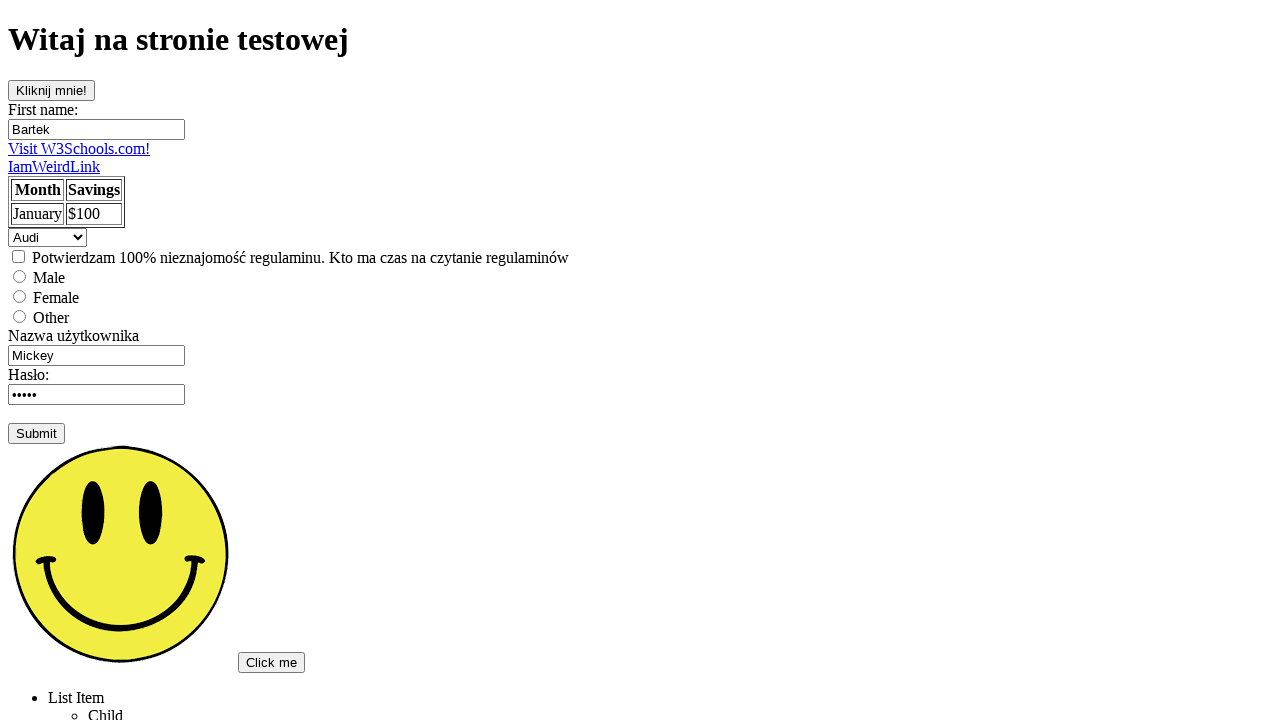

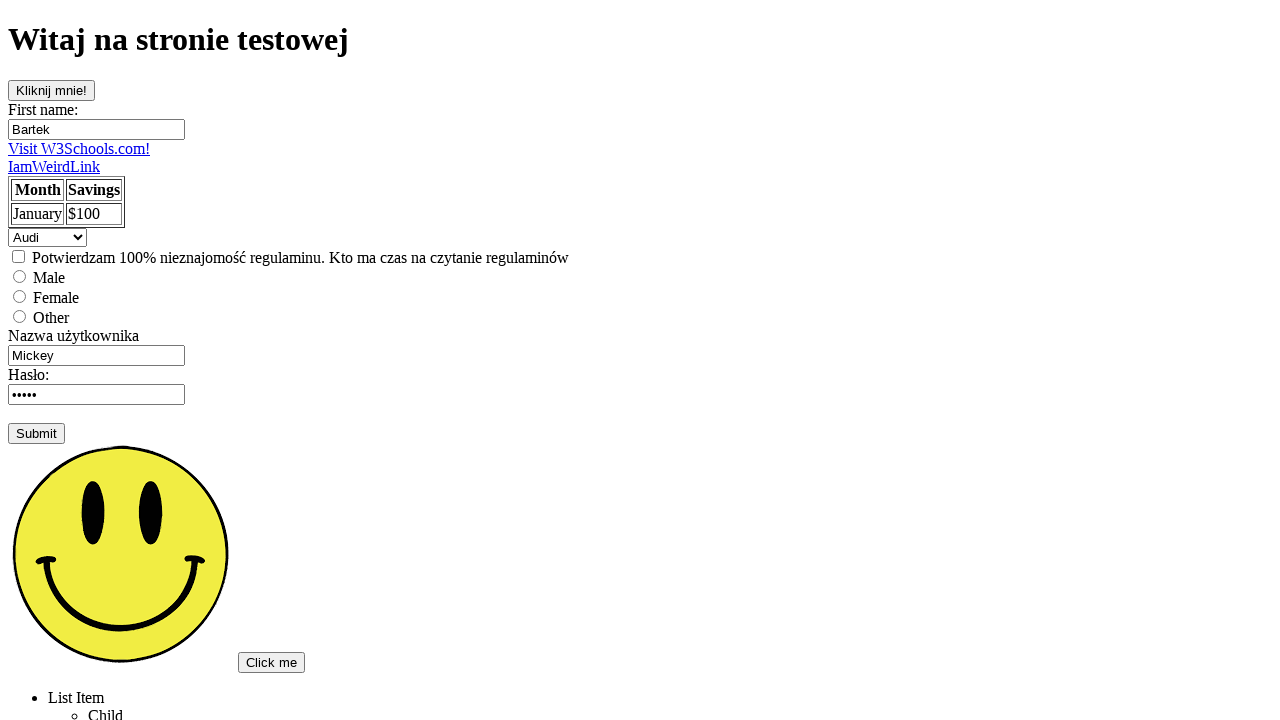